Tests a todo list application by clicking existing items, adding a new todo item, and verifying it was added successfully

Starting URL: https://lambdatest.github.io/sample-todo-app/

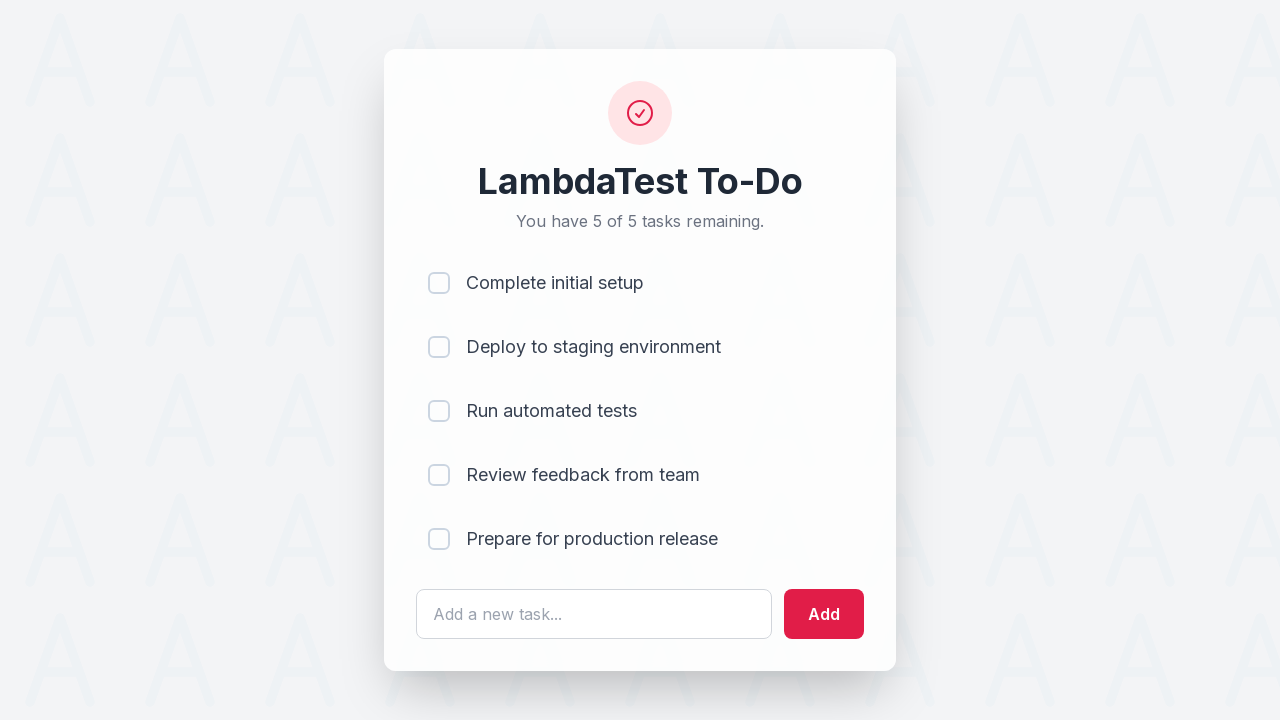

Clicked on first todo item at (439, 283) on input[name='li1']
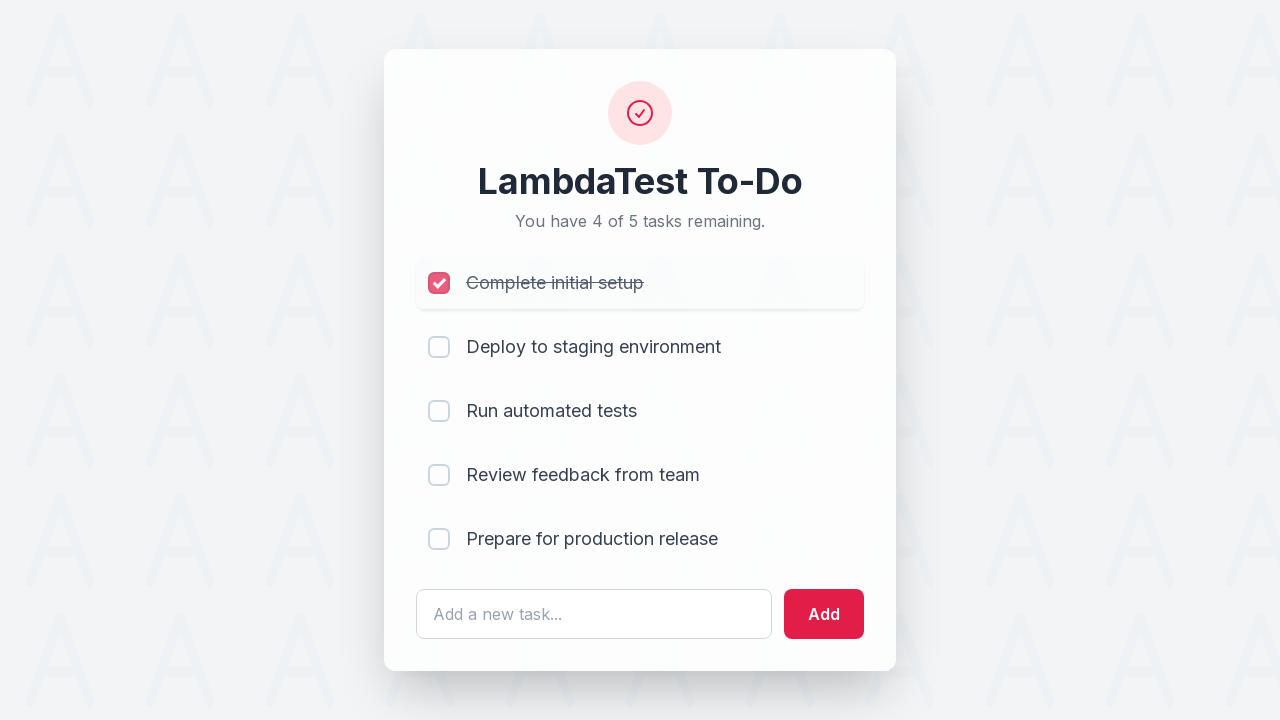

Clicked on second todo item at (439, 347) on input[name='li2']
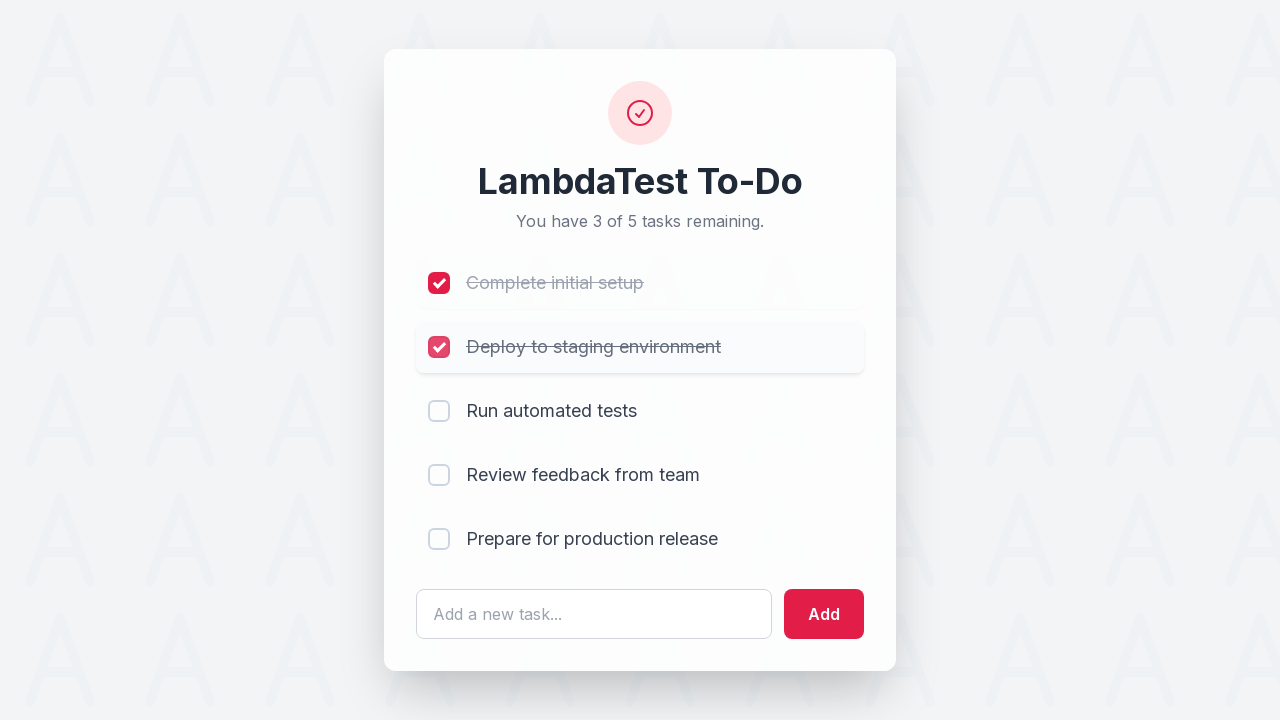

Filled new todo text field with 'Yey, Let's add it to list' on #sampletodotext
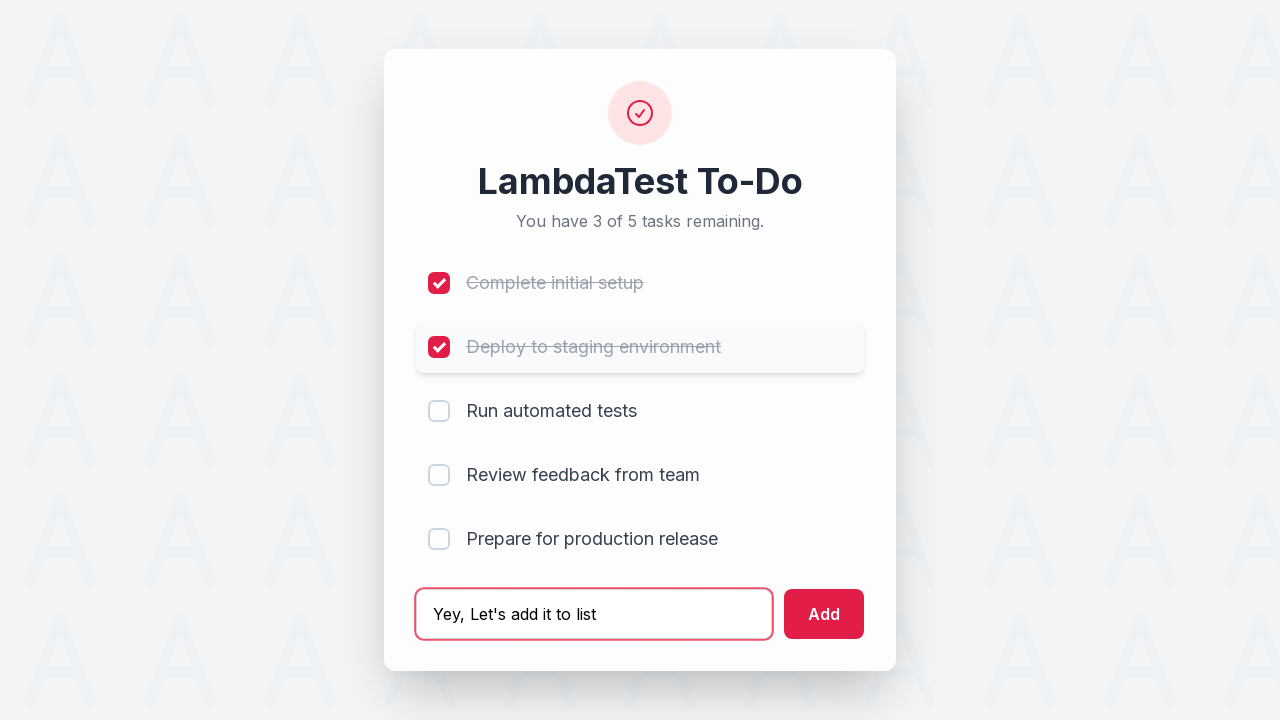

Clicked add button to create new todo item at (824, 614) on #addbutton
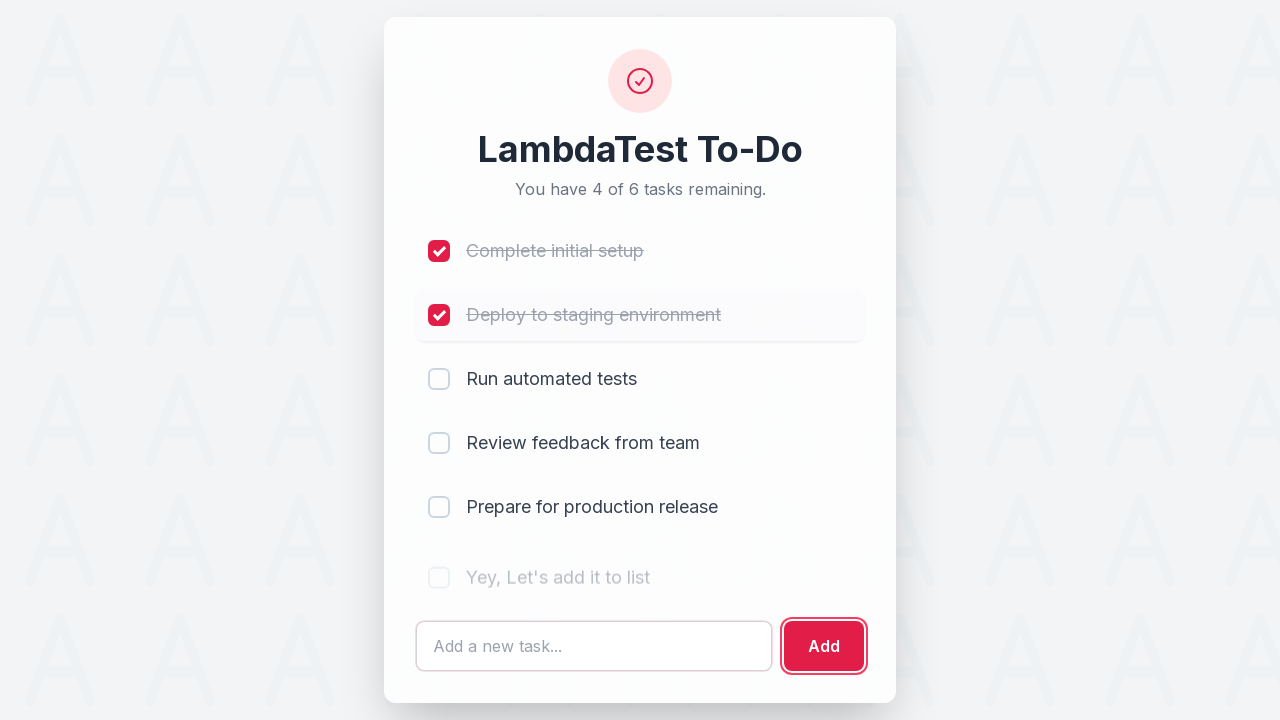

New todo item appeared in the list
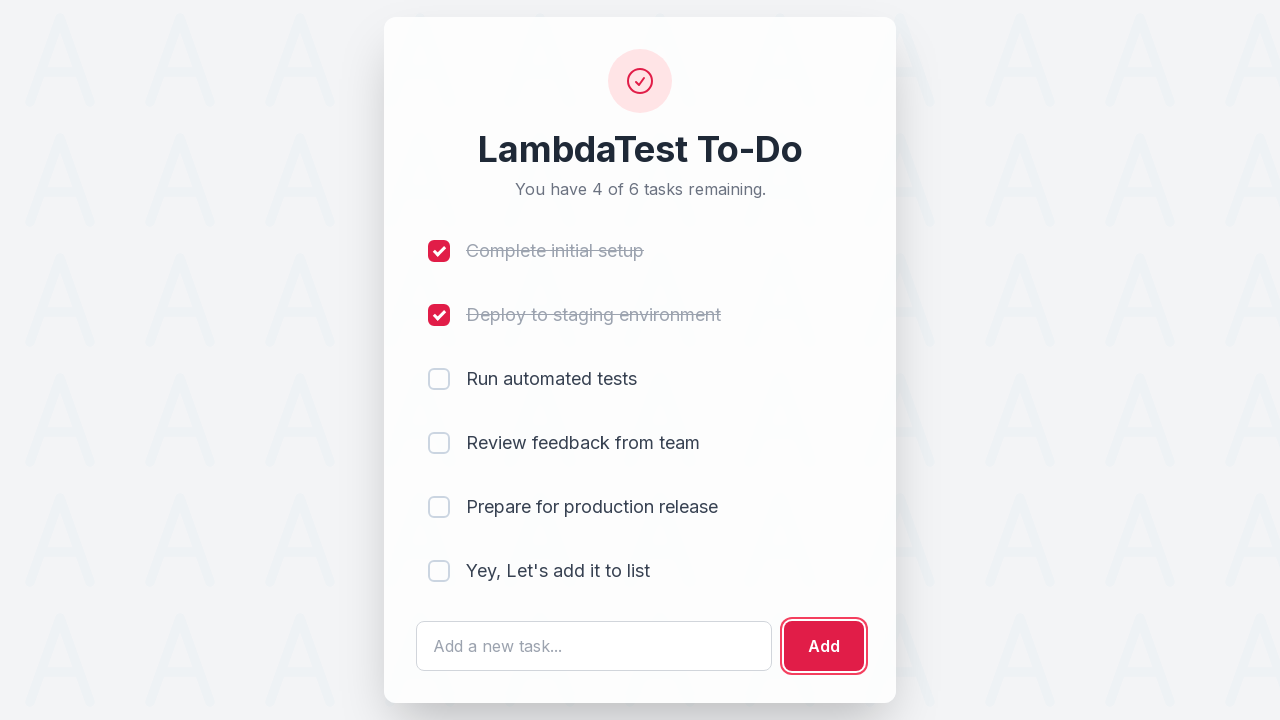

Verified that new todo item text matches expected value
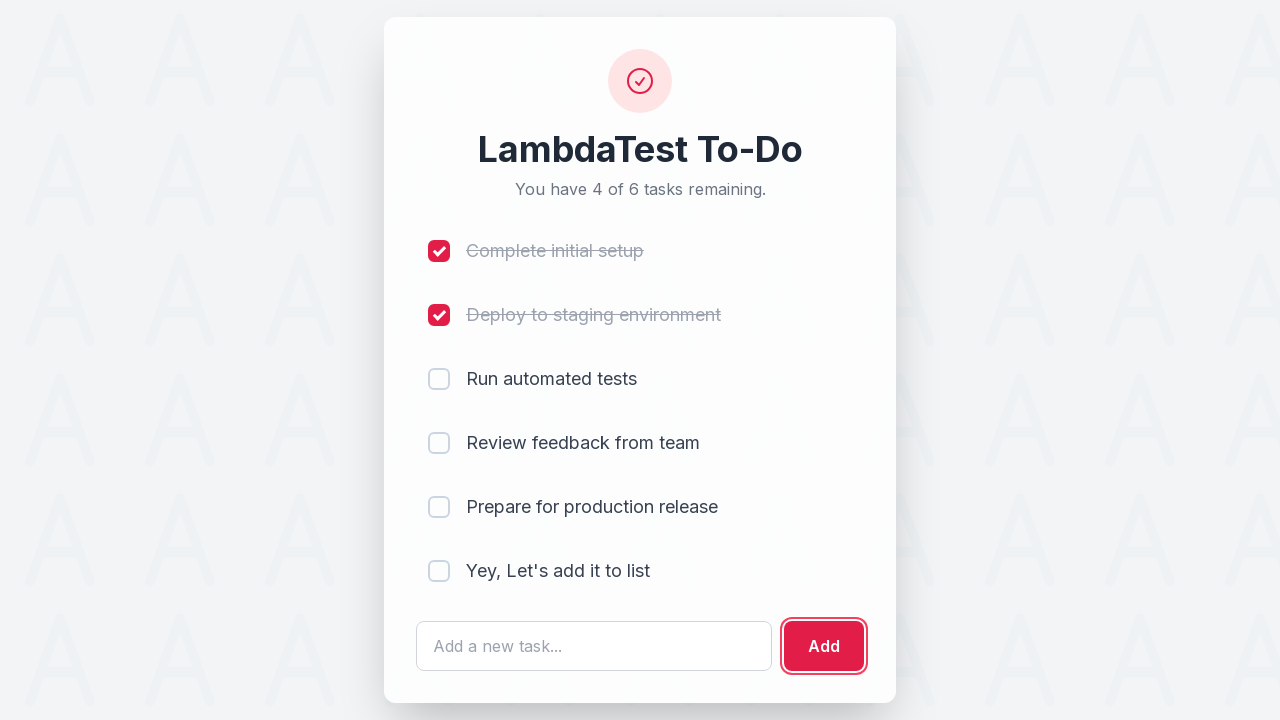

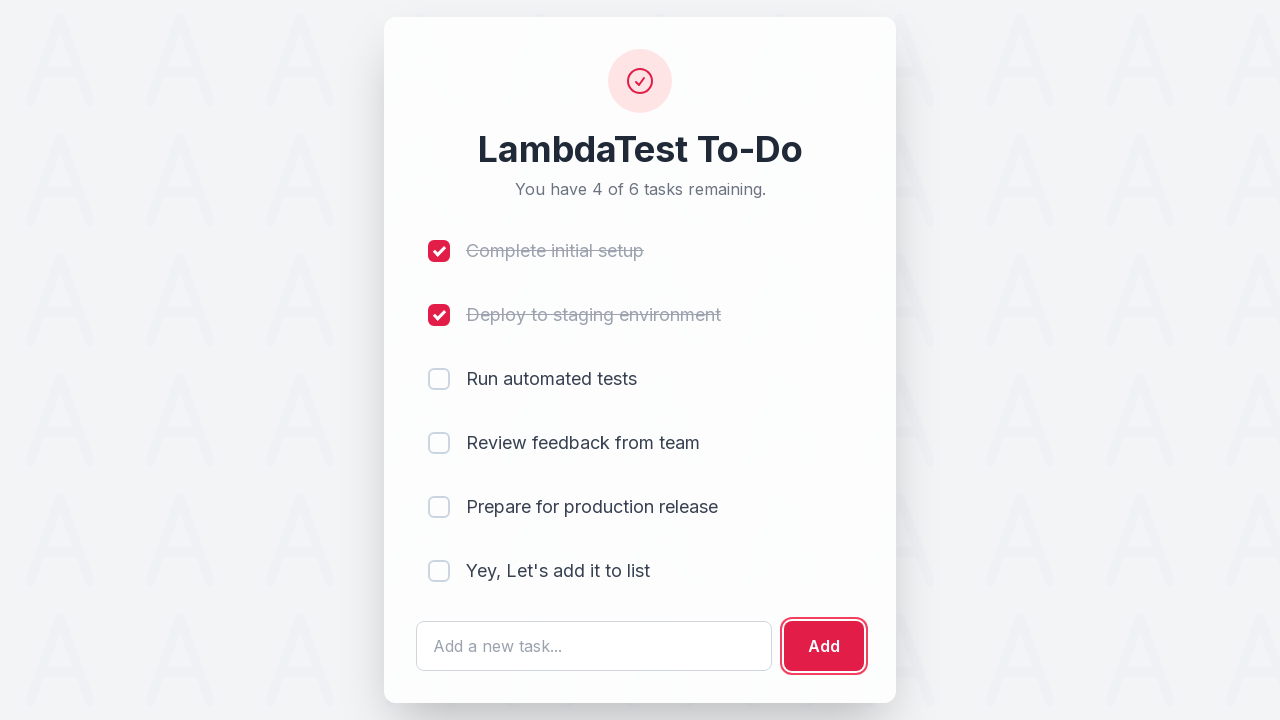